Tests clicking a verify button on a QA autotests practice page, waiting for the button to become clickable before clicking it

Starting URL: https://erikdark.github.io/QA_autotests_14/

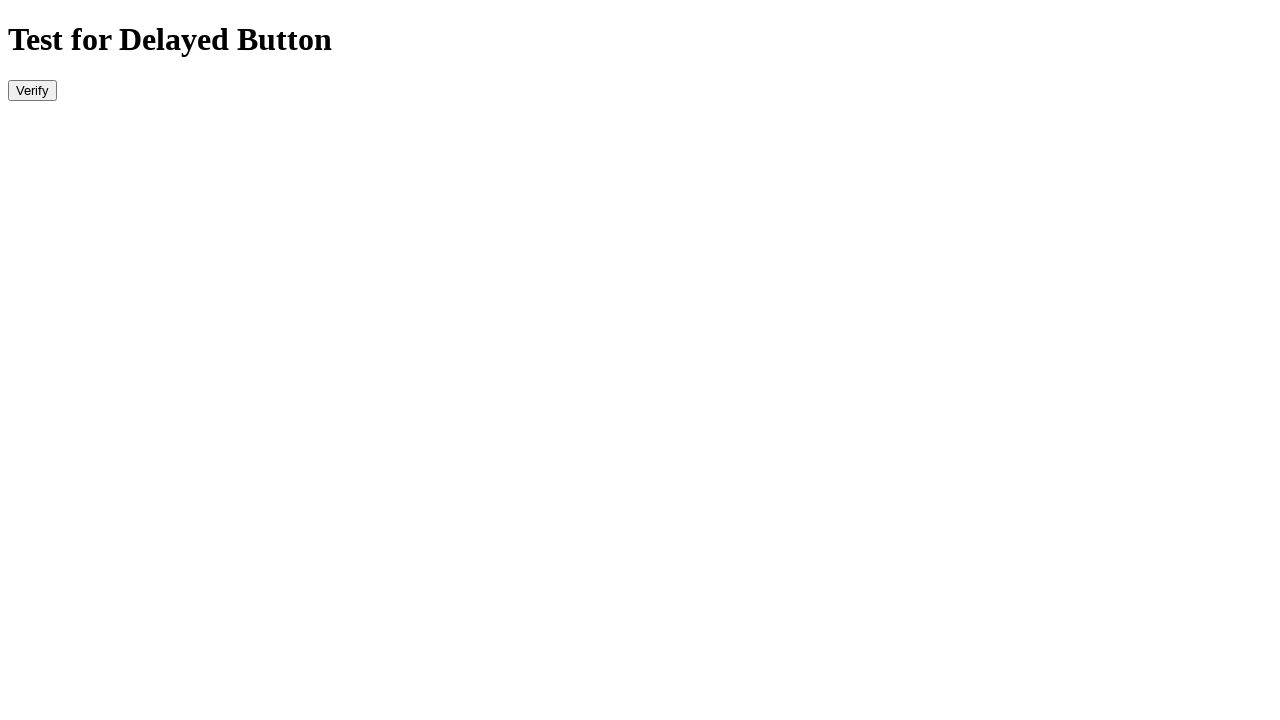

Navigated to QA autotests practice page
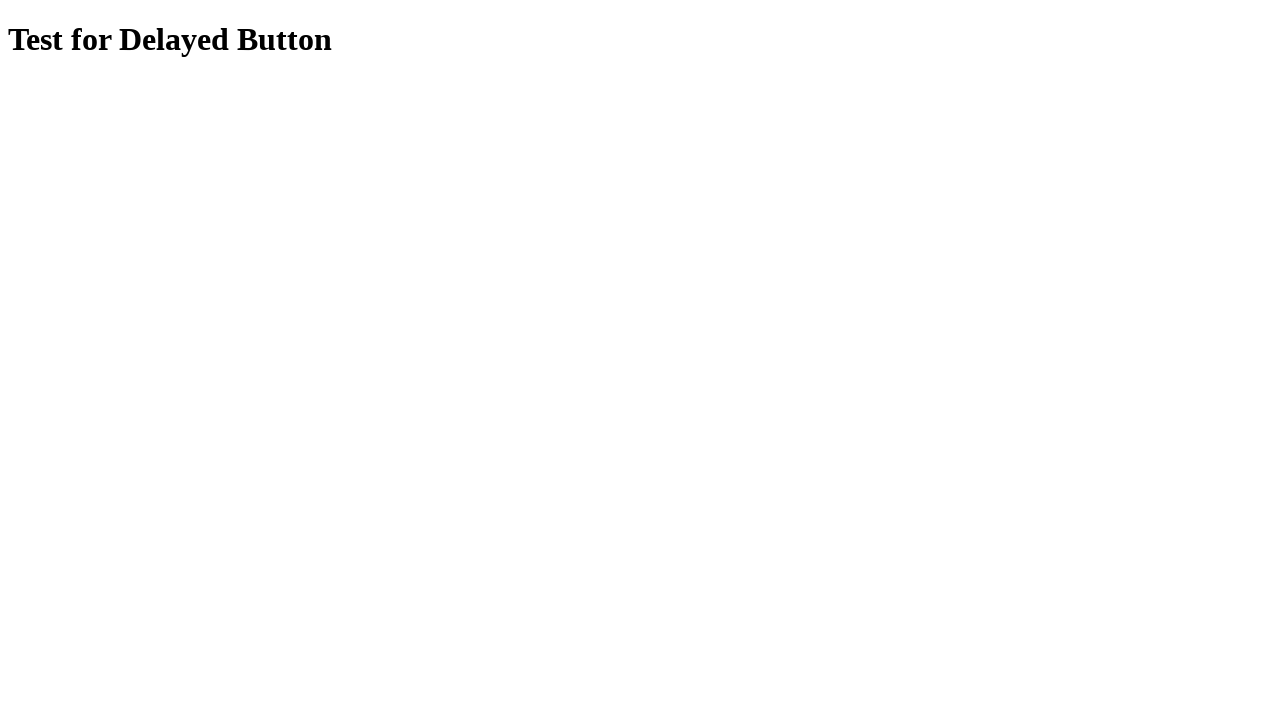

Verify button became visible on the page
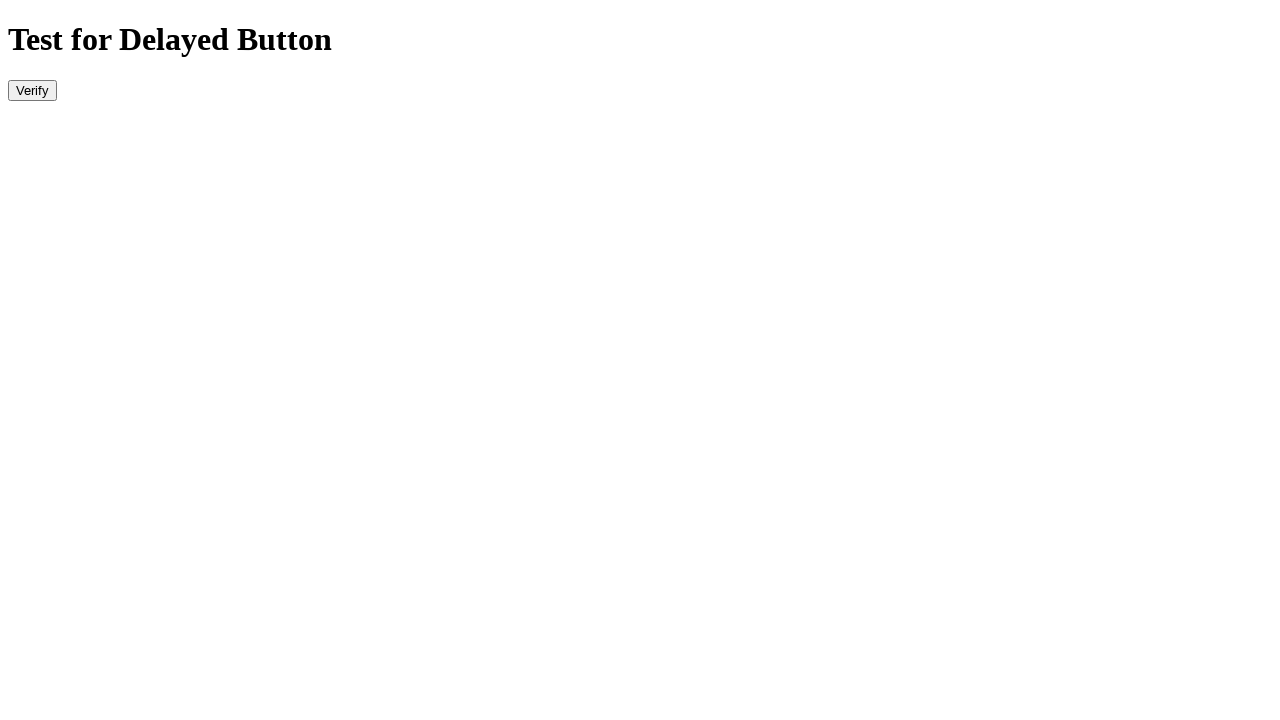

Clicked the verify button at (32, 90) on #verify
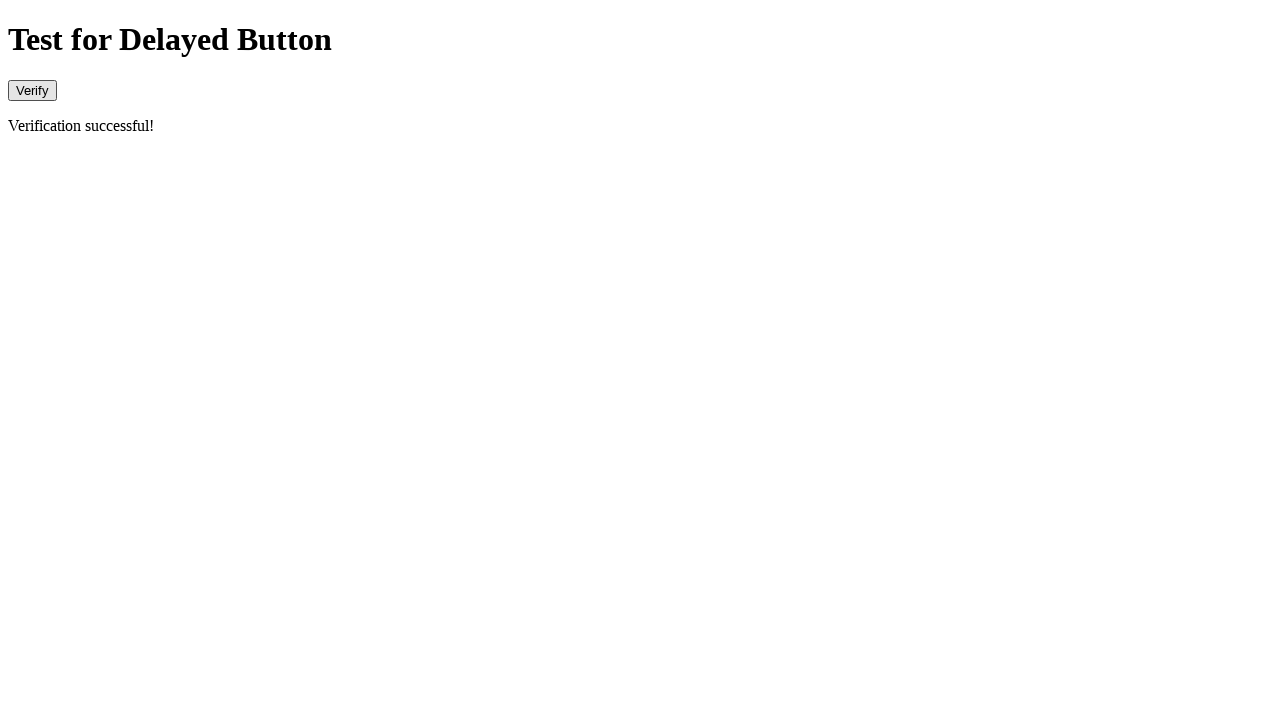

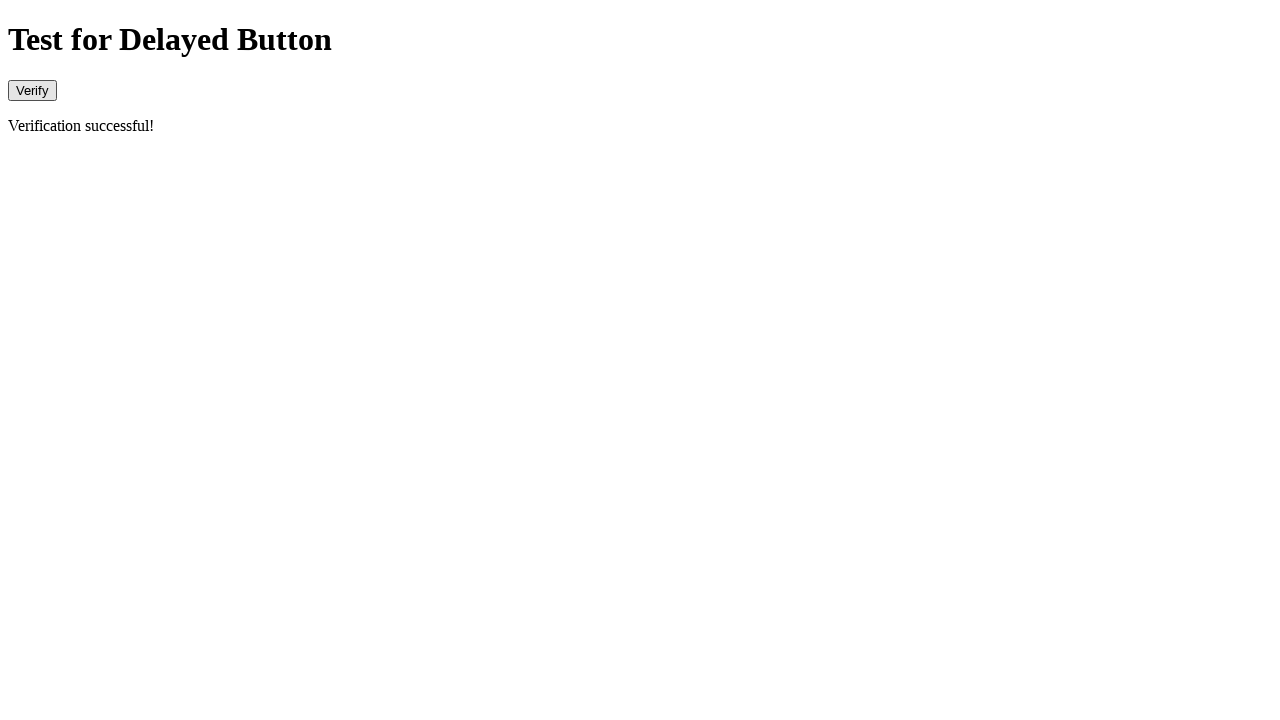